Tests dynamic dropdown functionality for flight booking by selecting origin and destination cities from cascading dropdowns

Starting URL: https://rahulshettyacademy.com/dropdownsPractise/

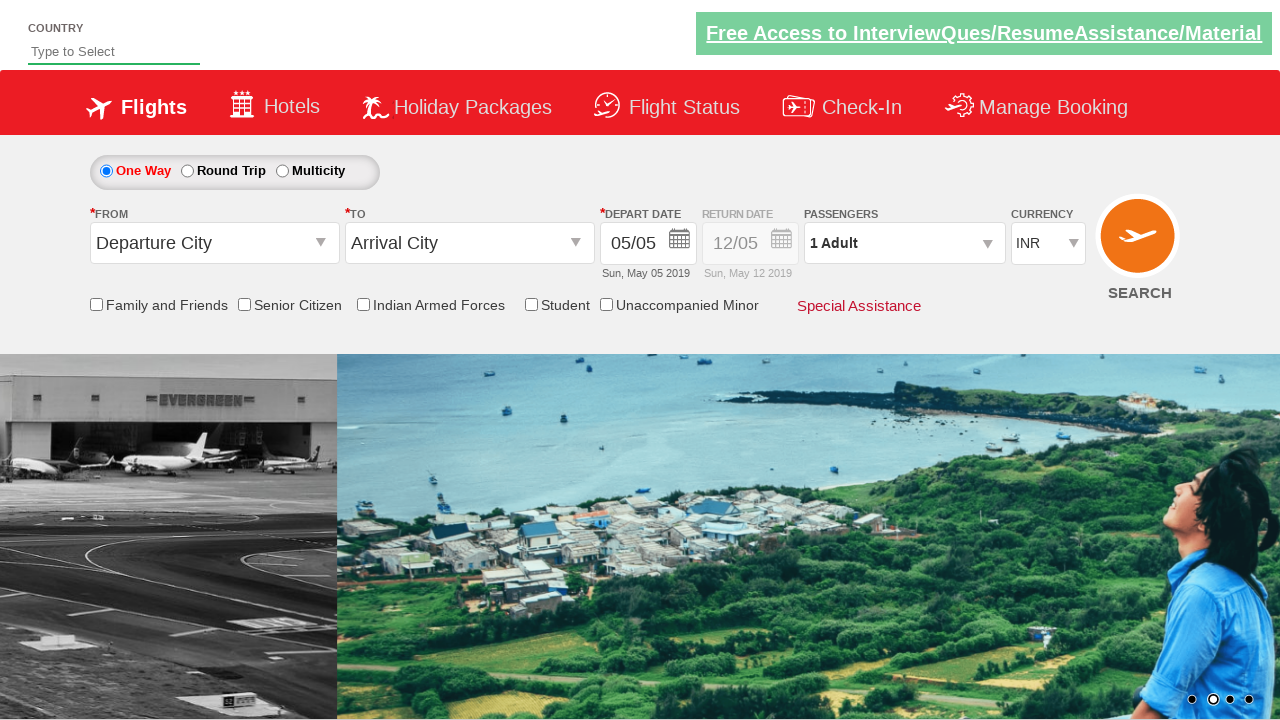

Clicked on origin station dropdown to open cascading menu at (214, 243) on #ctl00_mainContent_ddl_originStation1_CTXT
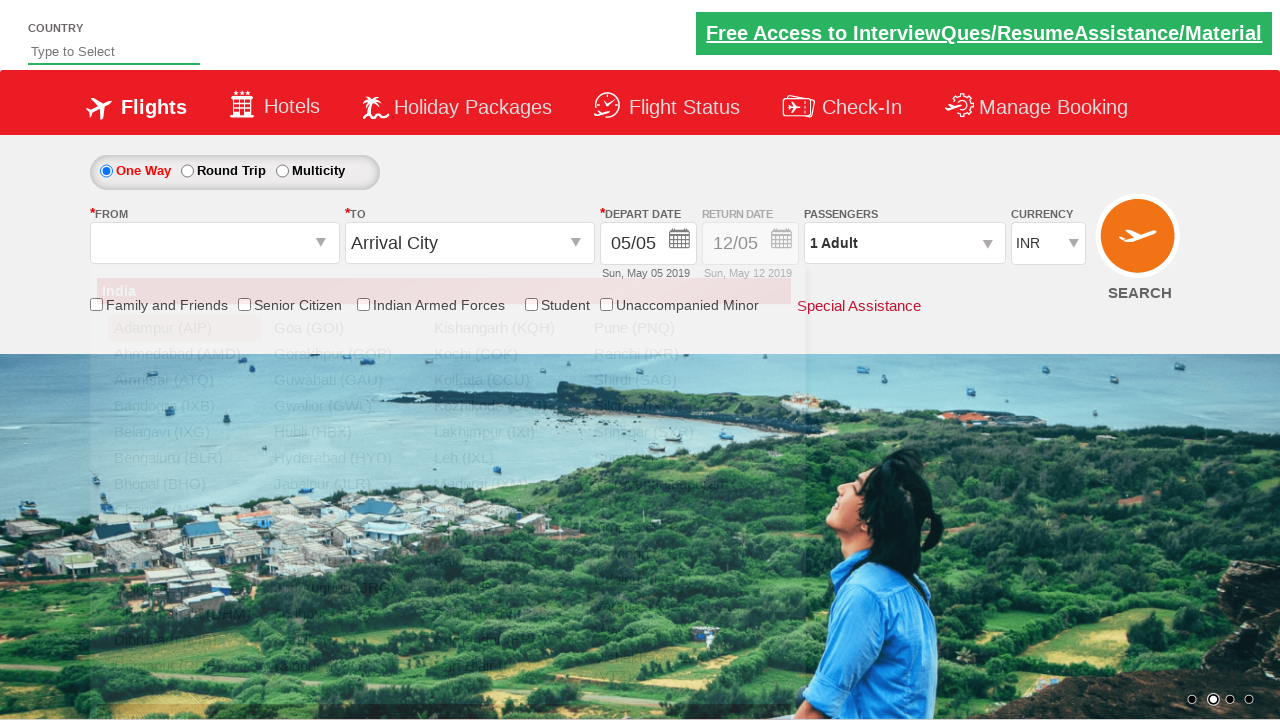

Selected origin city from cascading dropdown at (184, 458) on xpath=//*[@id='dropdownGroup1']/div/ul[1]/li[6]/a
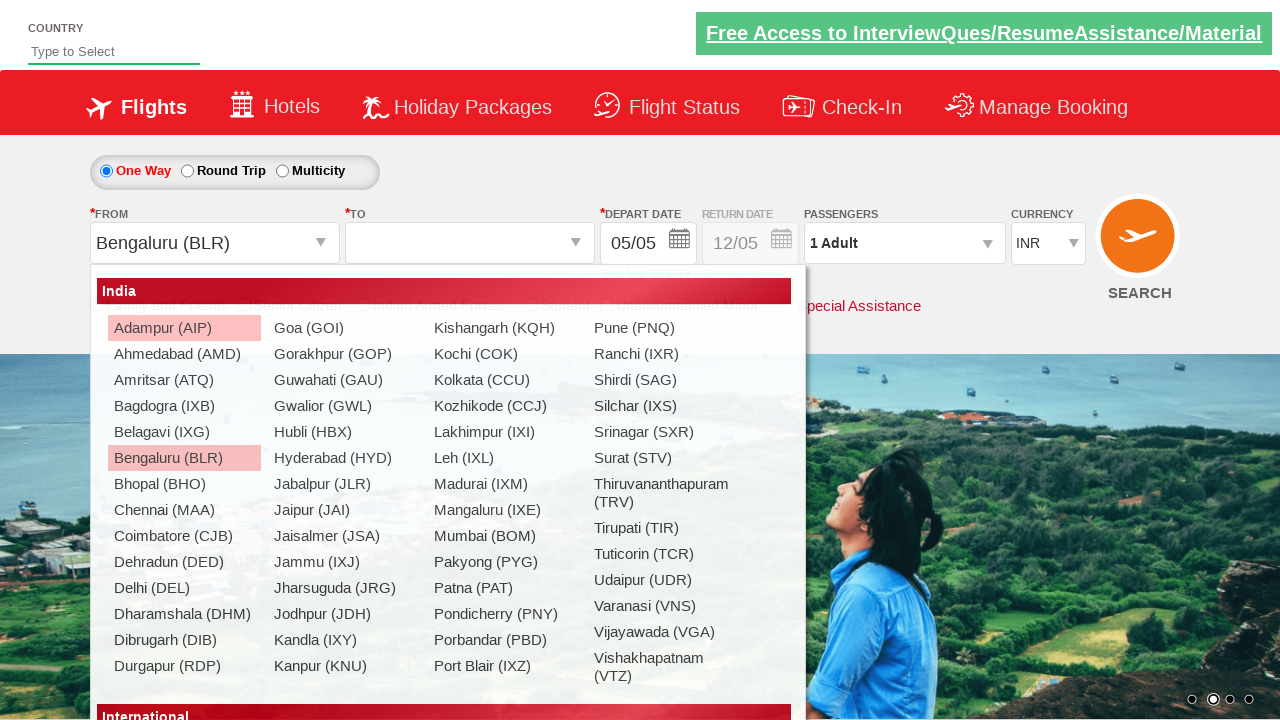

Clicked on destination station dropdown to open cascading menu at (470, 243) on #ctl00_mainContent_ddl_destinationStation1_CTXT
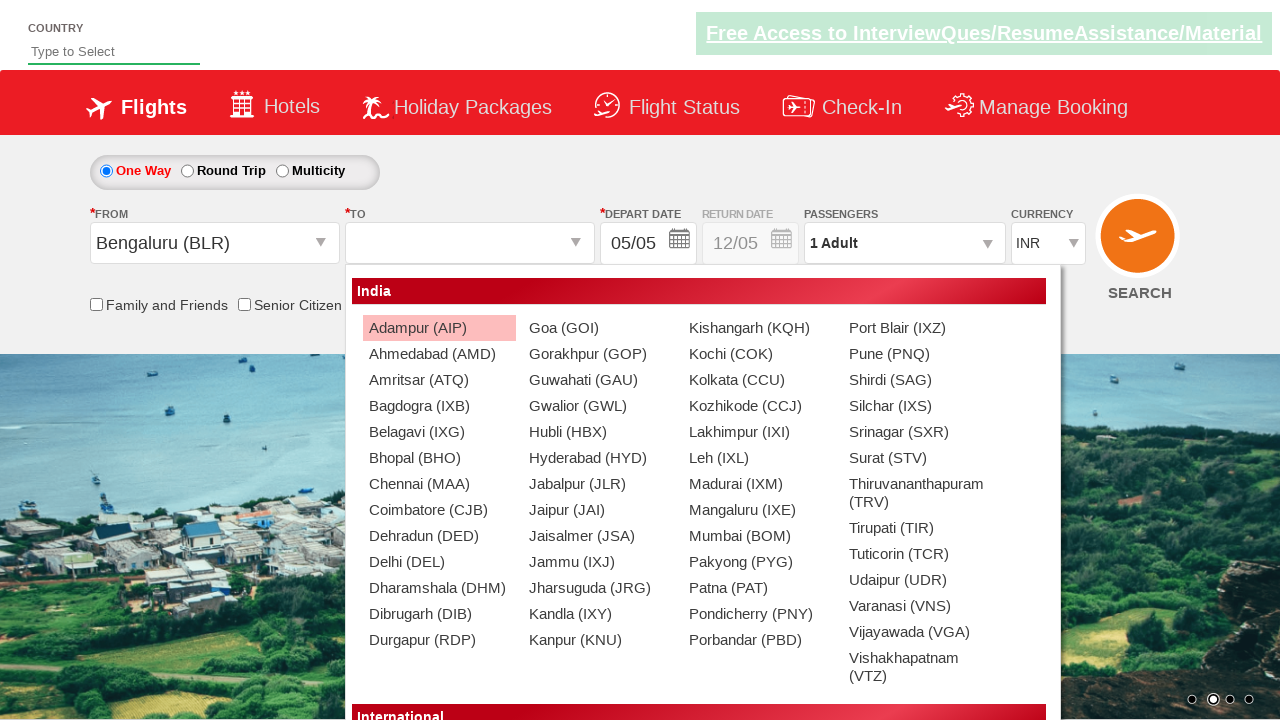

Selected first destination city BHO from cascading dropdown at (439, 458) on (//a[@value='BHO'])[2]
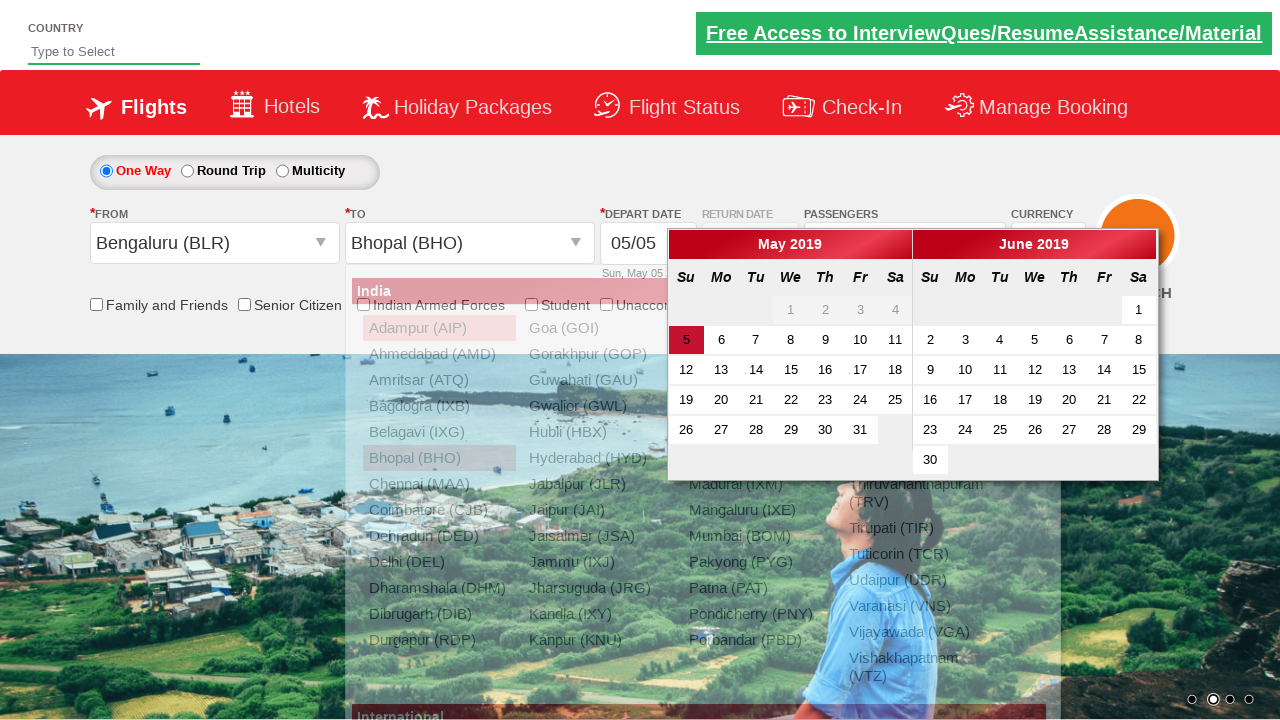

Clicked on destination station dropdown again to change selection at (470, 243) on #ctl00_mainContent_ddl_destinationStation1_CTXT
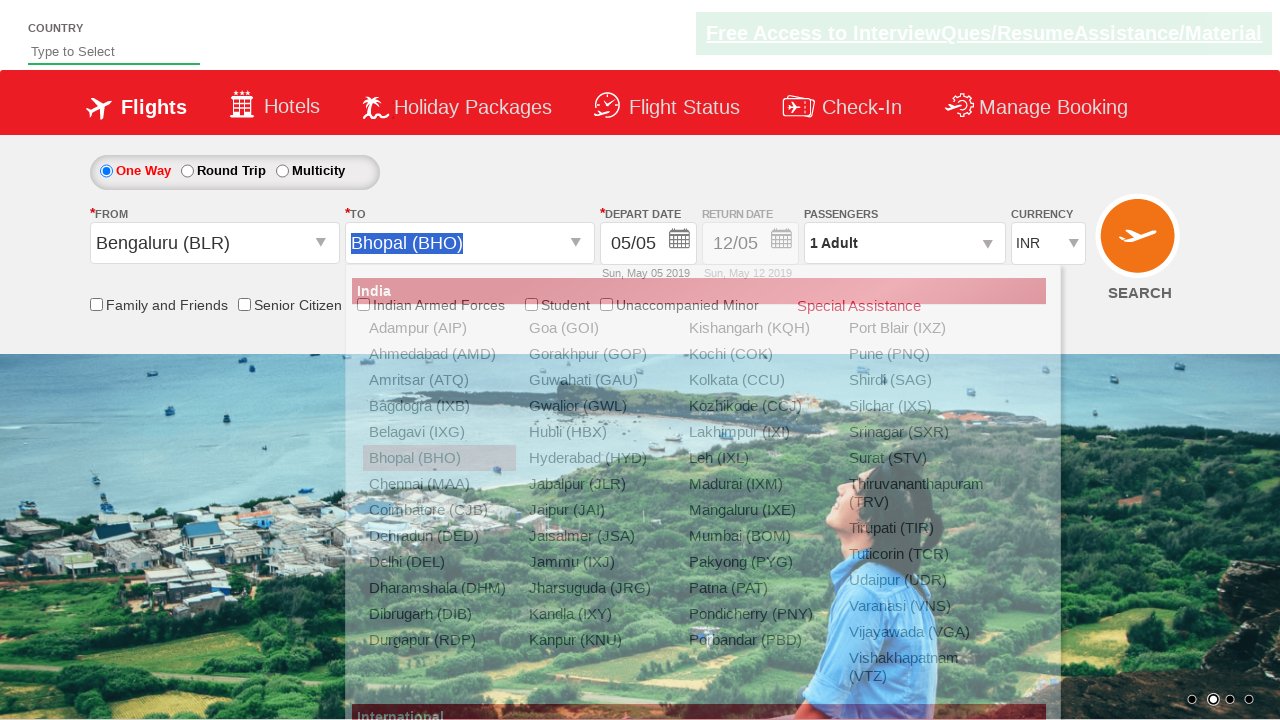

Selected second destination city GOI from cascading dropdown at (599, 328) on xpath=//div[@id='ctl00_mainContent_ddl_destinationStation1_CTNR']//a[@value='GOI
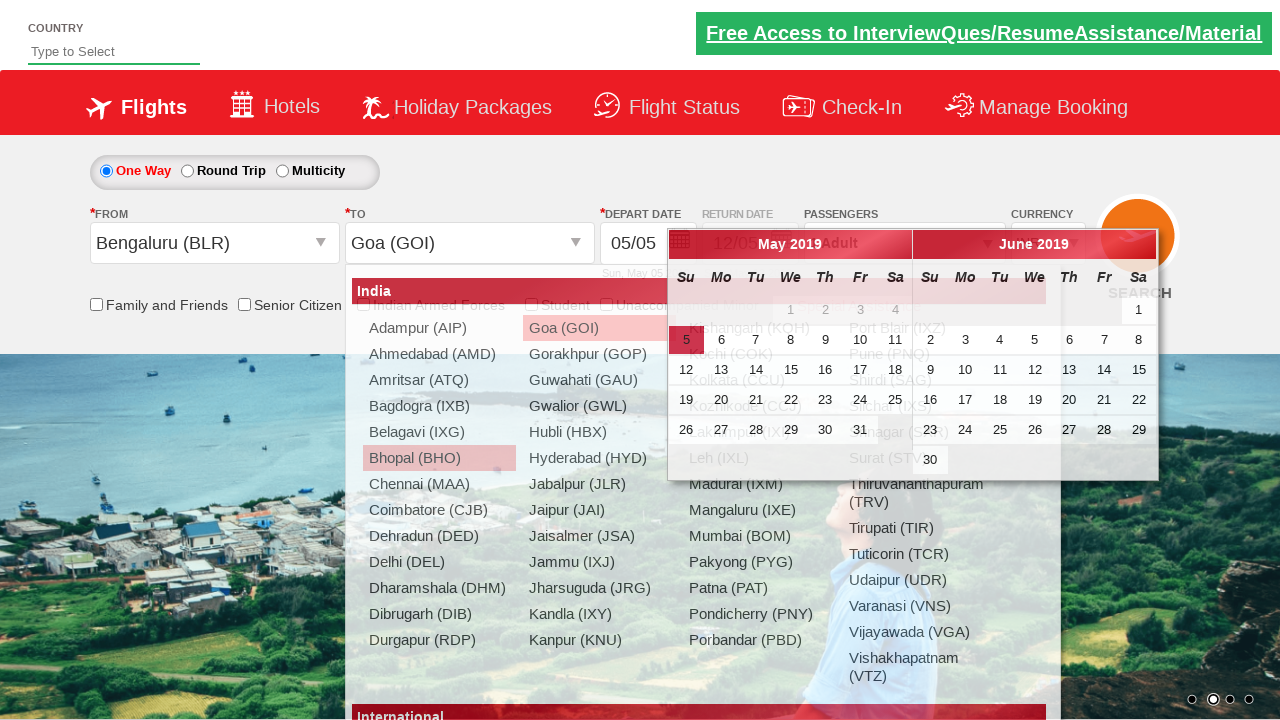

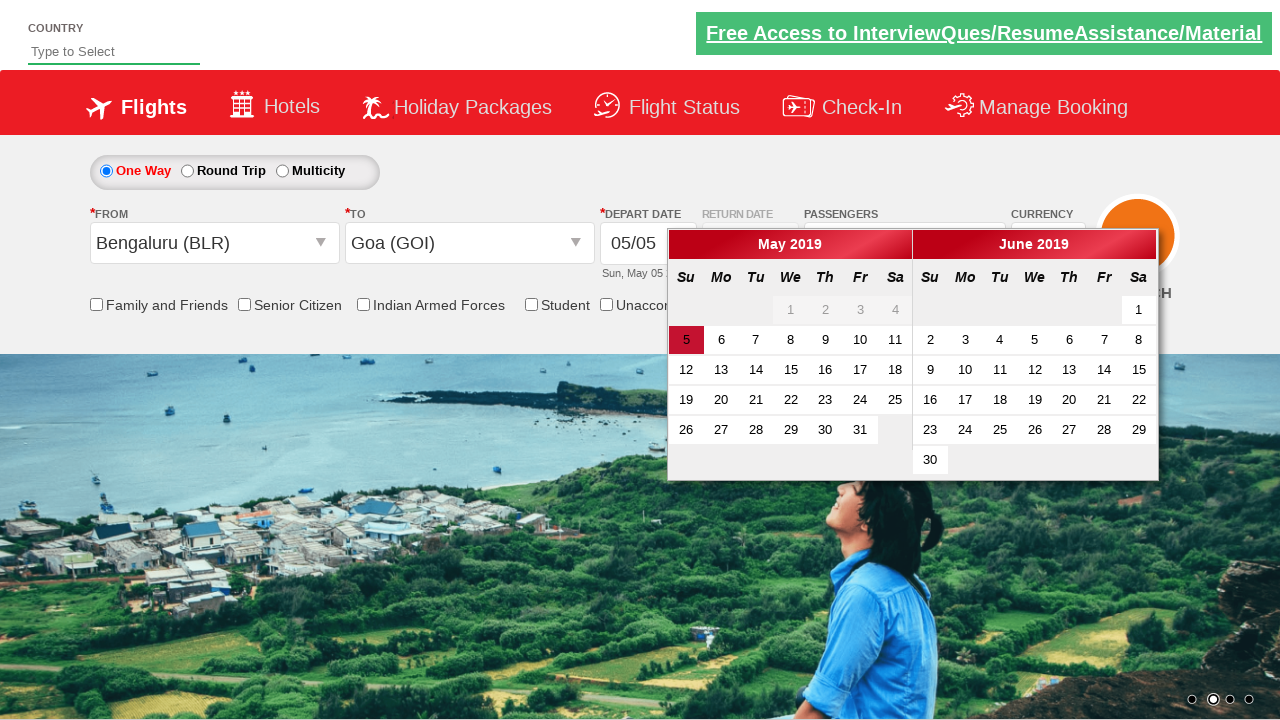